Navigates to the Heroes of War and Money website homepage and waits for the page to load.

Starting URL: https://www.heroeswm.ru/

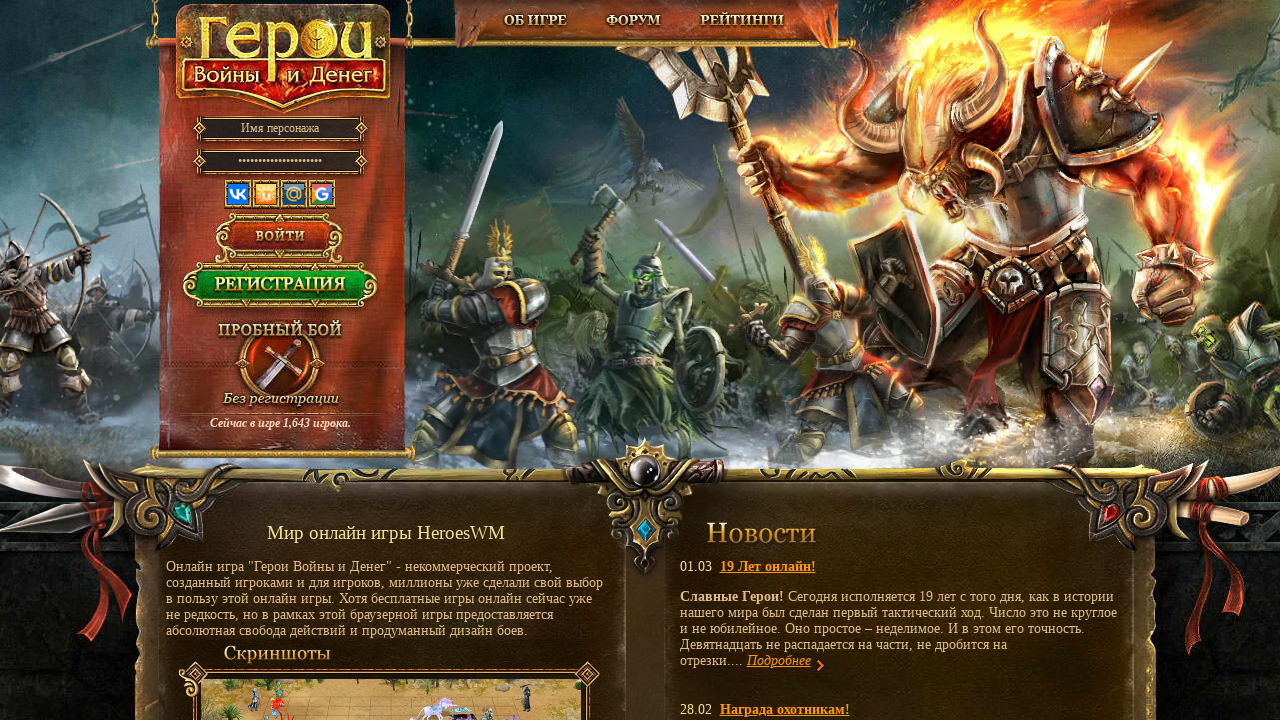

Navigated to Heroes of War and Money homepage and waited for DOM to load
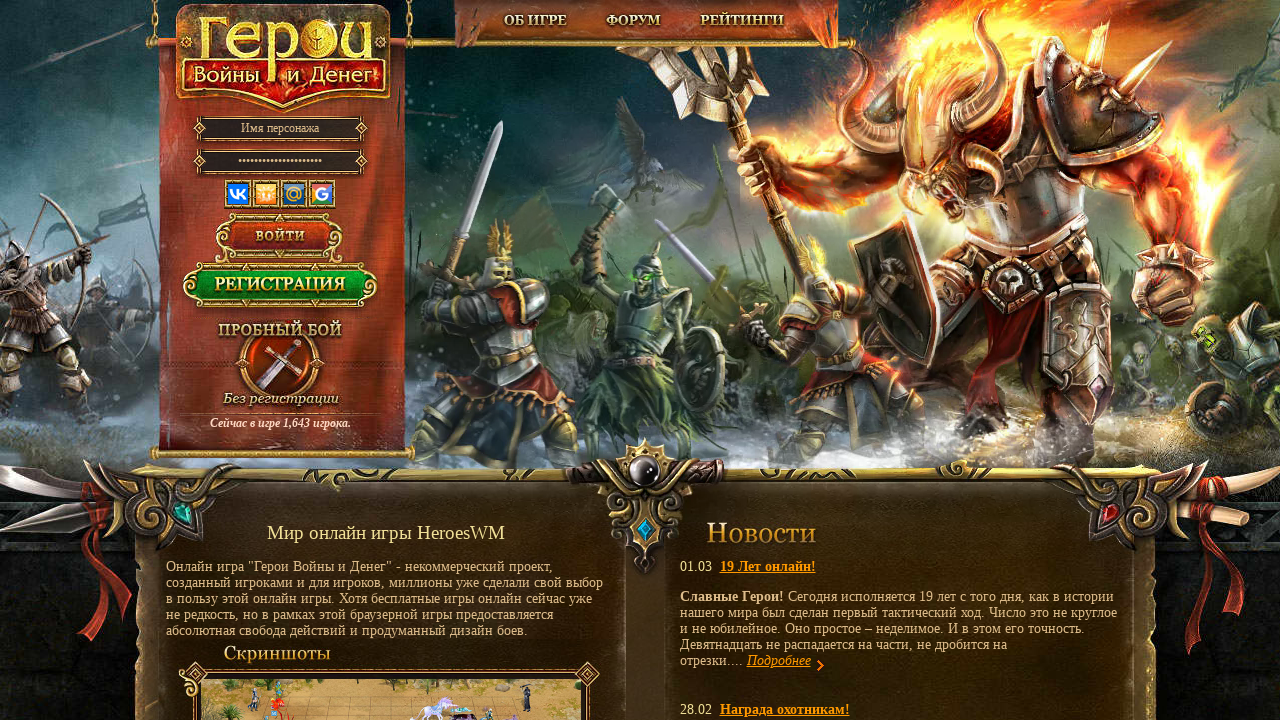

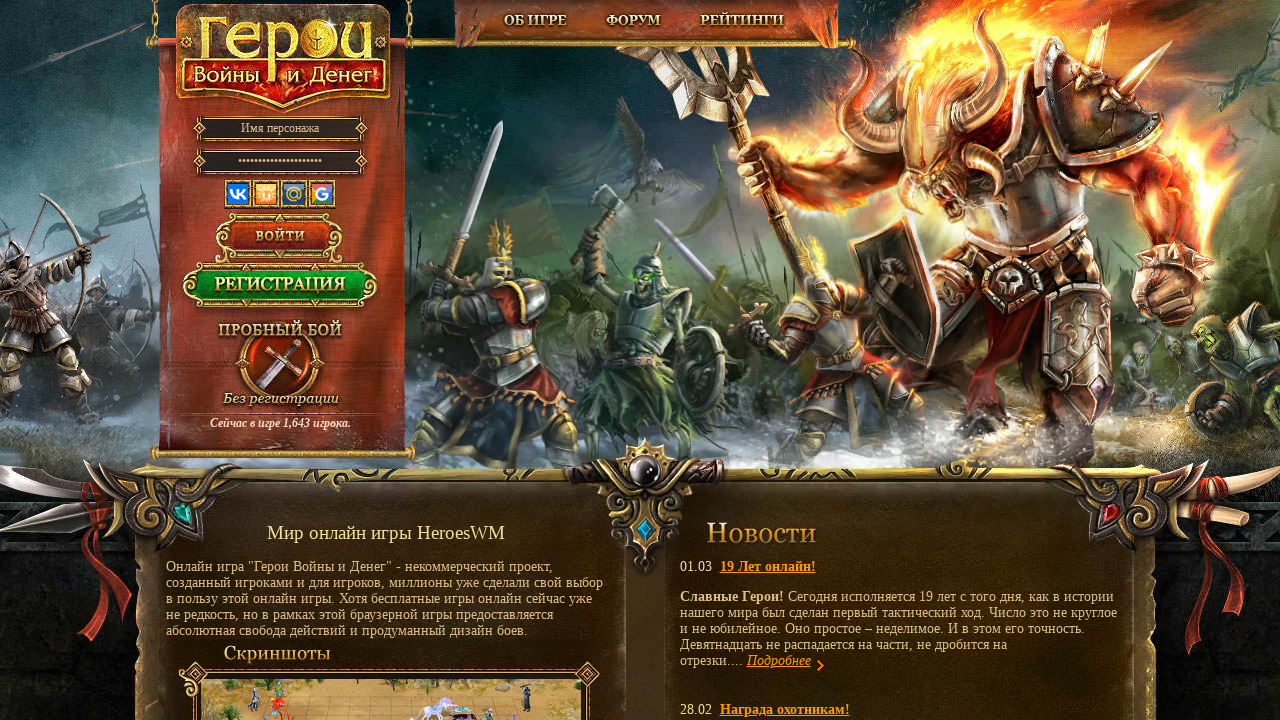